Tests navigation to full body checkup page by clicking on the relevant image

Starting URL: https://pharmeasy.in/

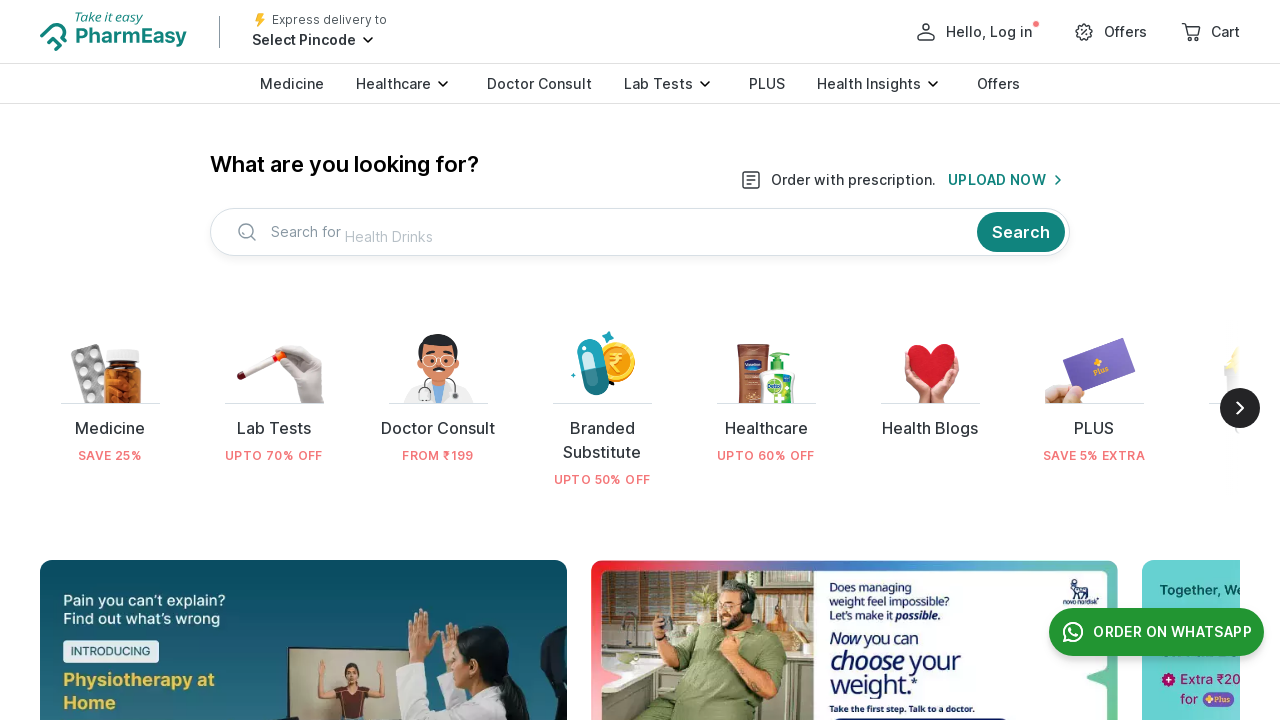

Clicked on full body checkup image at (130, 360) on xpath=(//img[@class='c-PJLV'])[6]
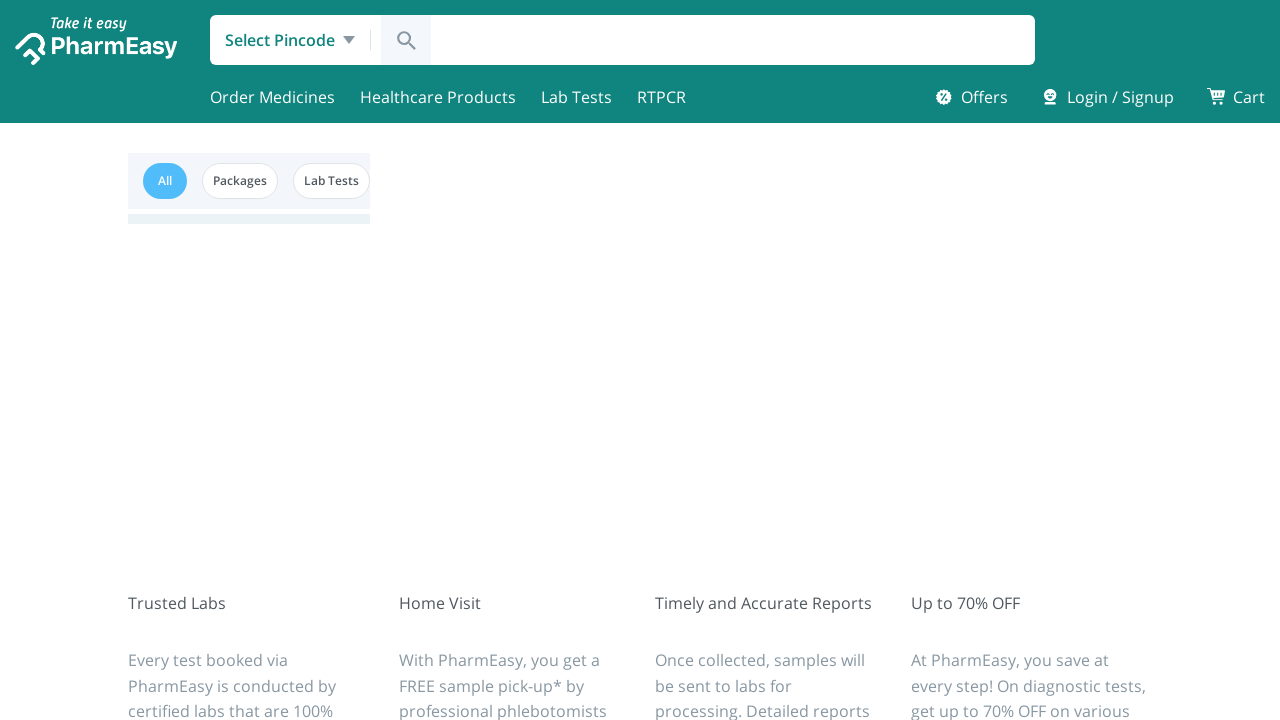

Waited for full body checkup page to load (networkidle)
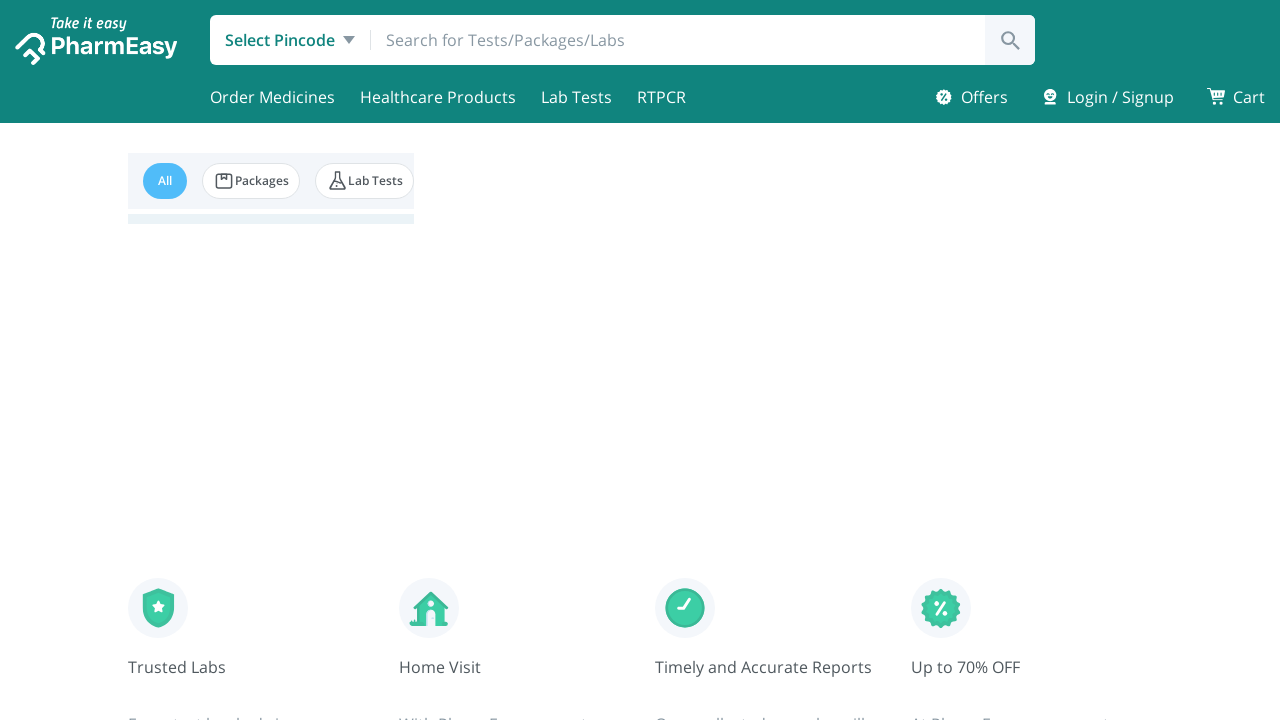

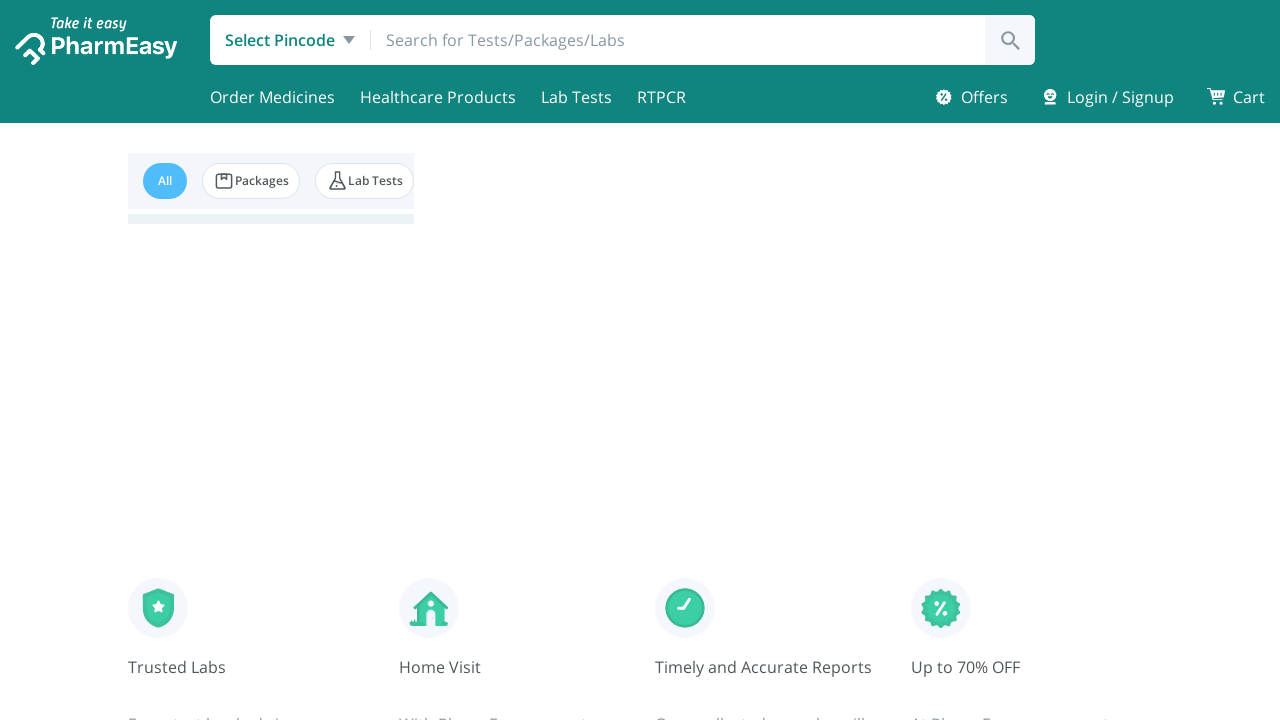